Navigates to My Account page from the navigation bar and verifies the page title and URL

Starting URL: https://cms.demo.katalon.com

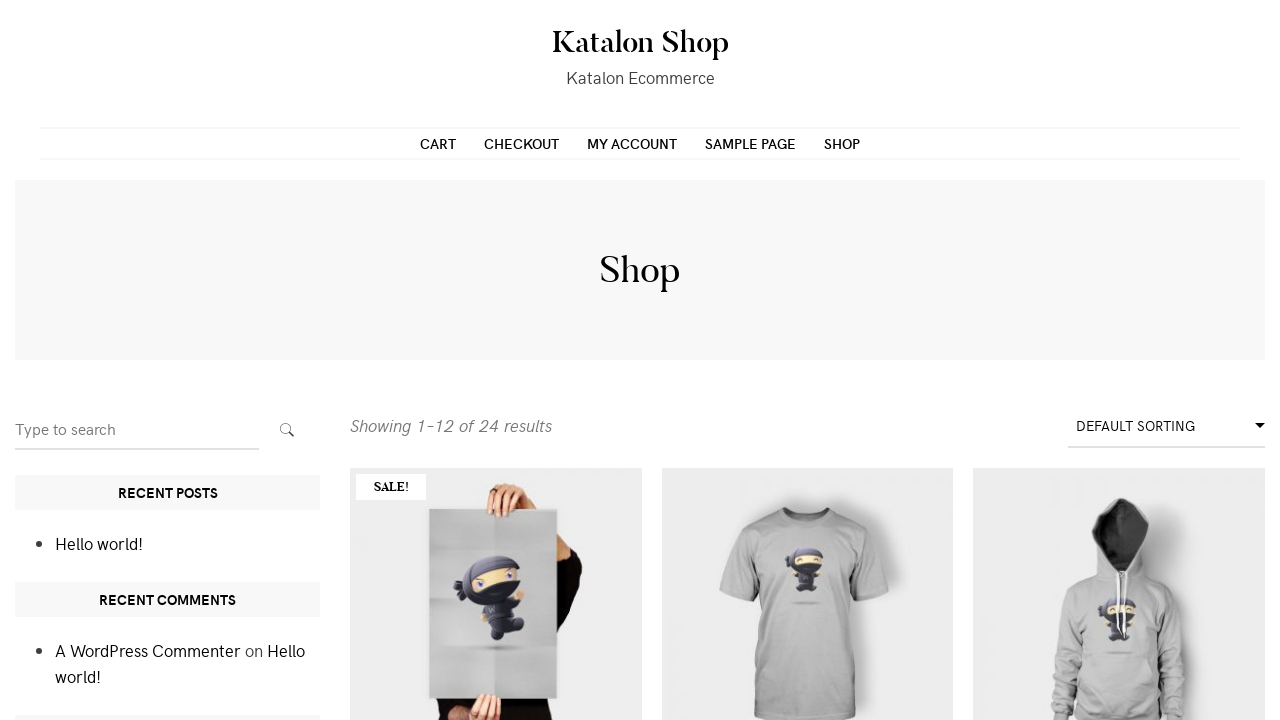

Clicked 'My account' link in navigation bar at (632, 143) on text='My account'
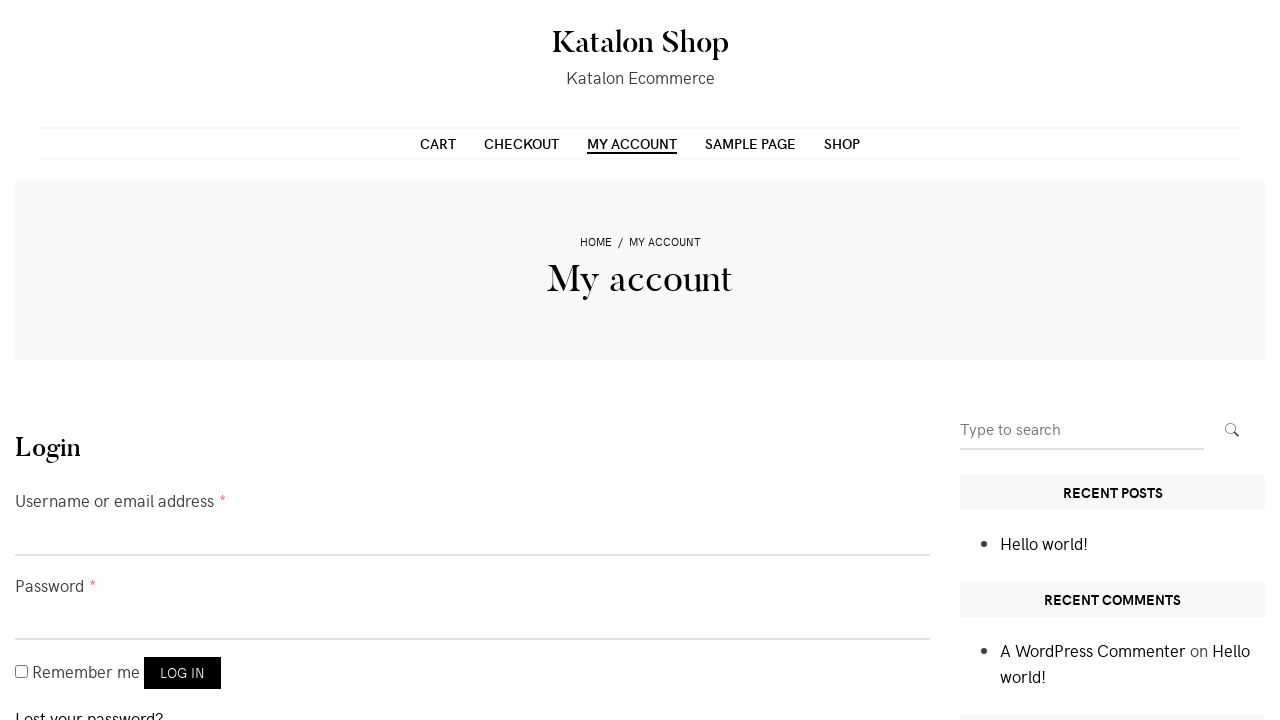

Waited for page to reach network idle state
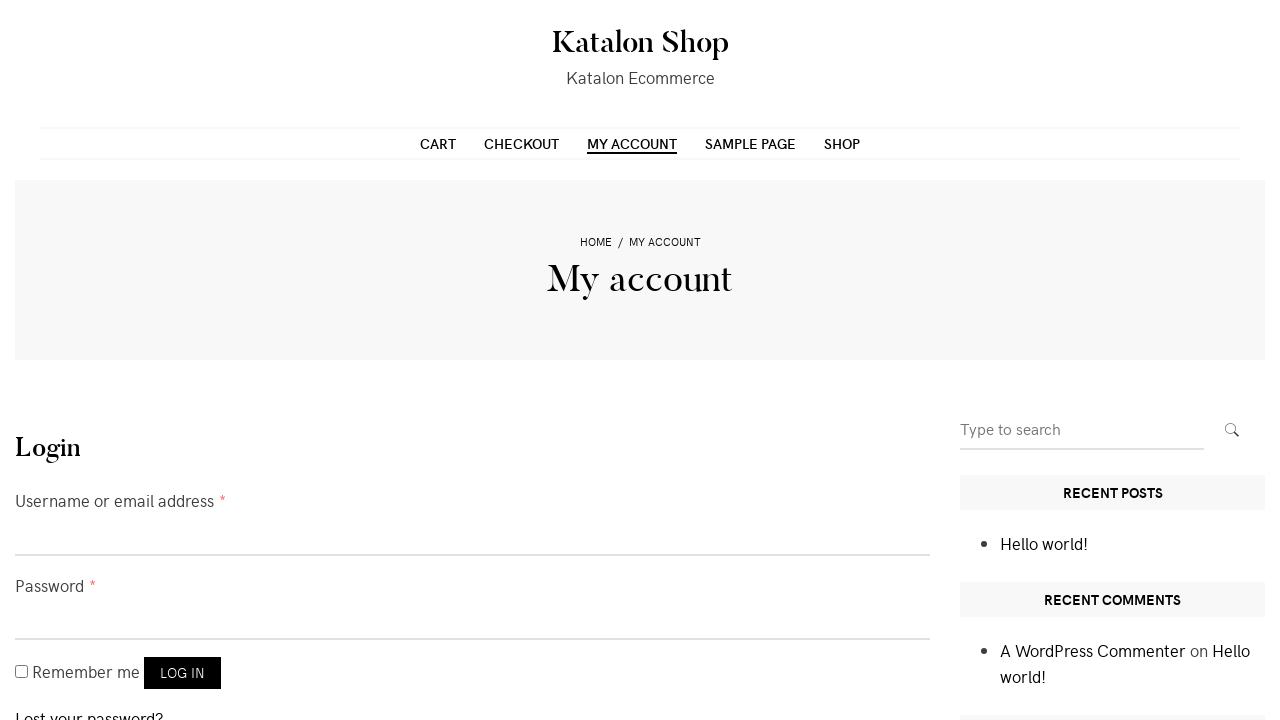

Verified page title is 'My account – Katalon Shop'
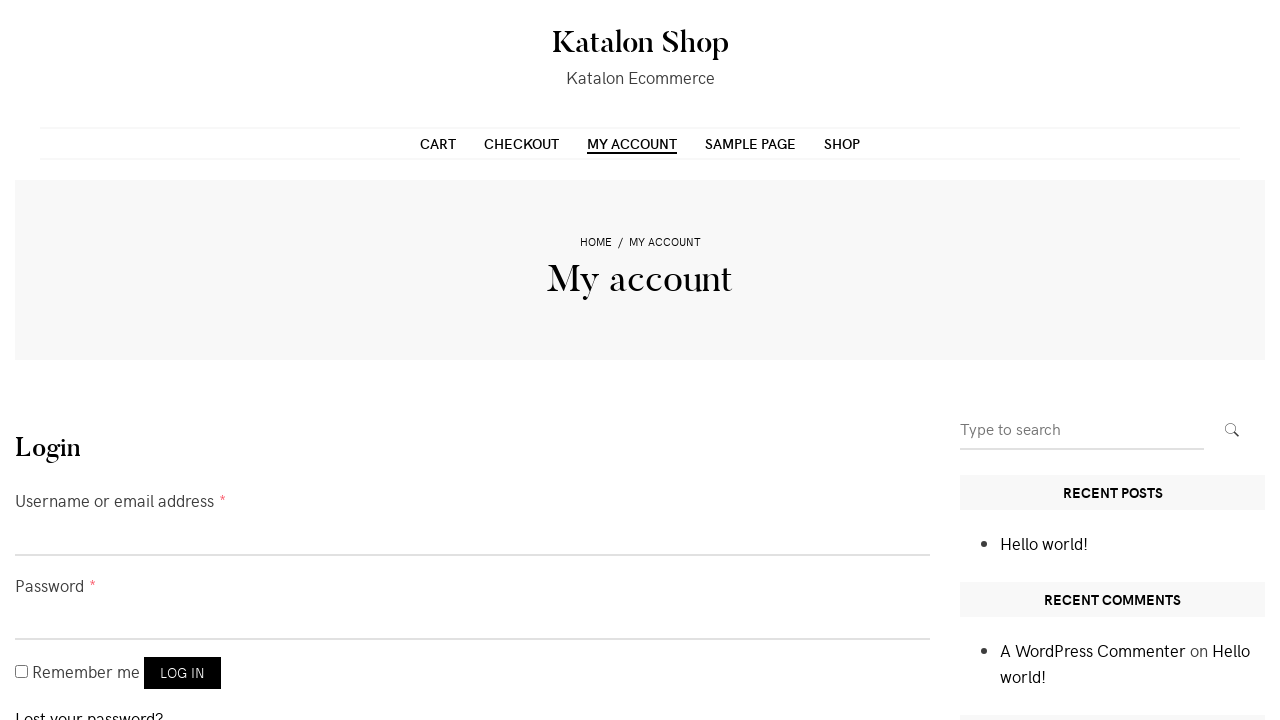

Verified URL contains '/my-account'
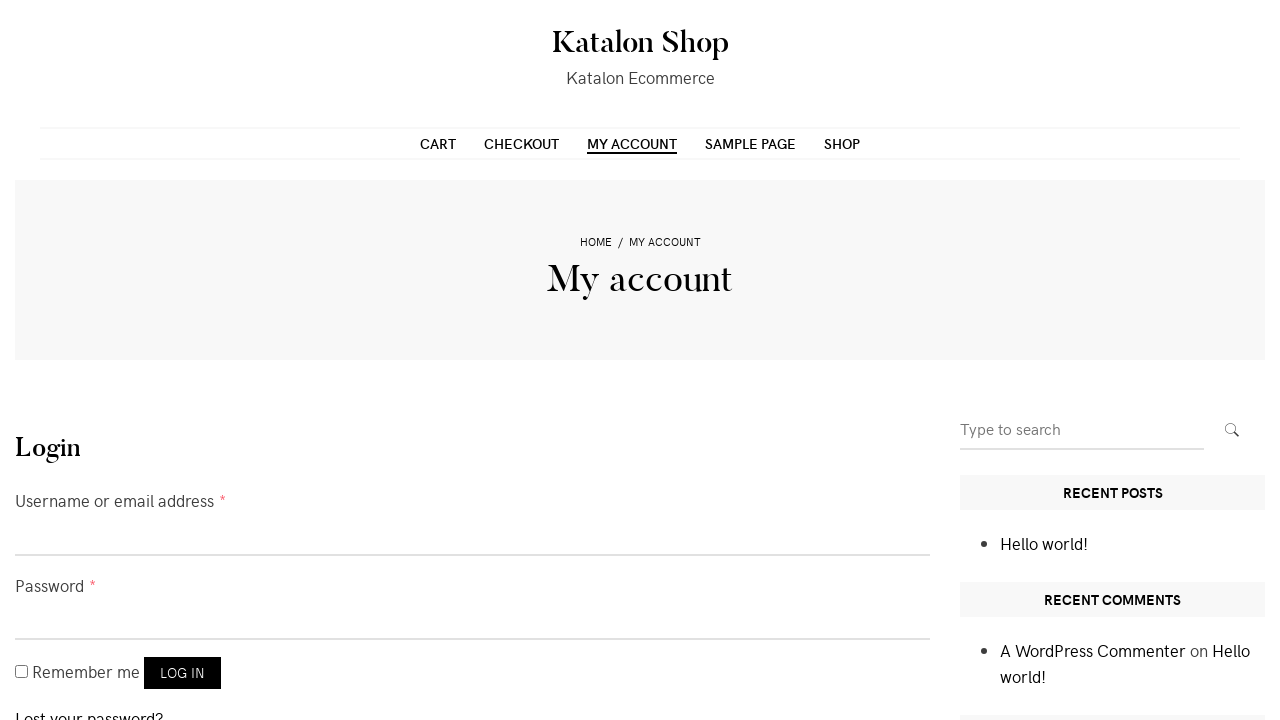

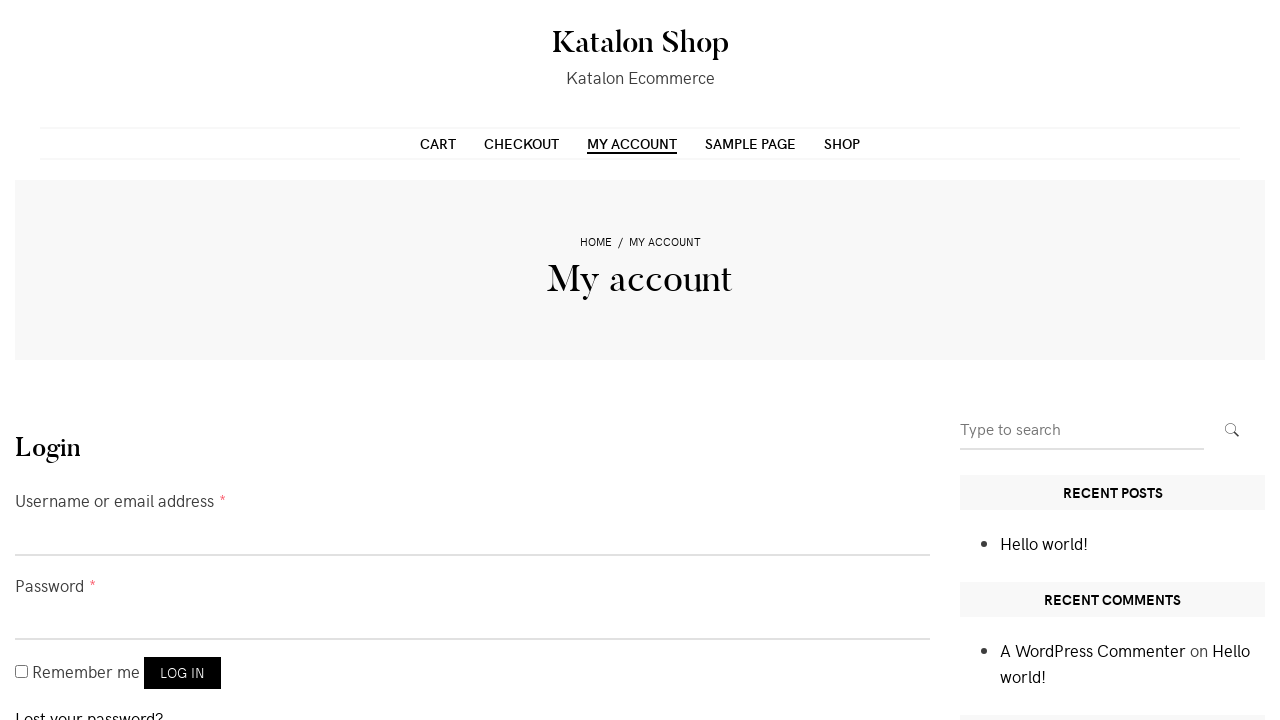